Navigates to an alert acceptance page and clicks a button element

Starting URL: http://suninjuly.github.io/alert_accept.html

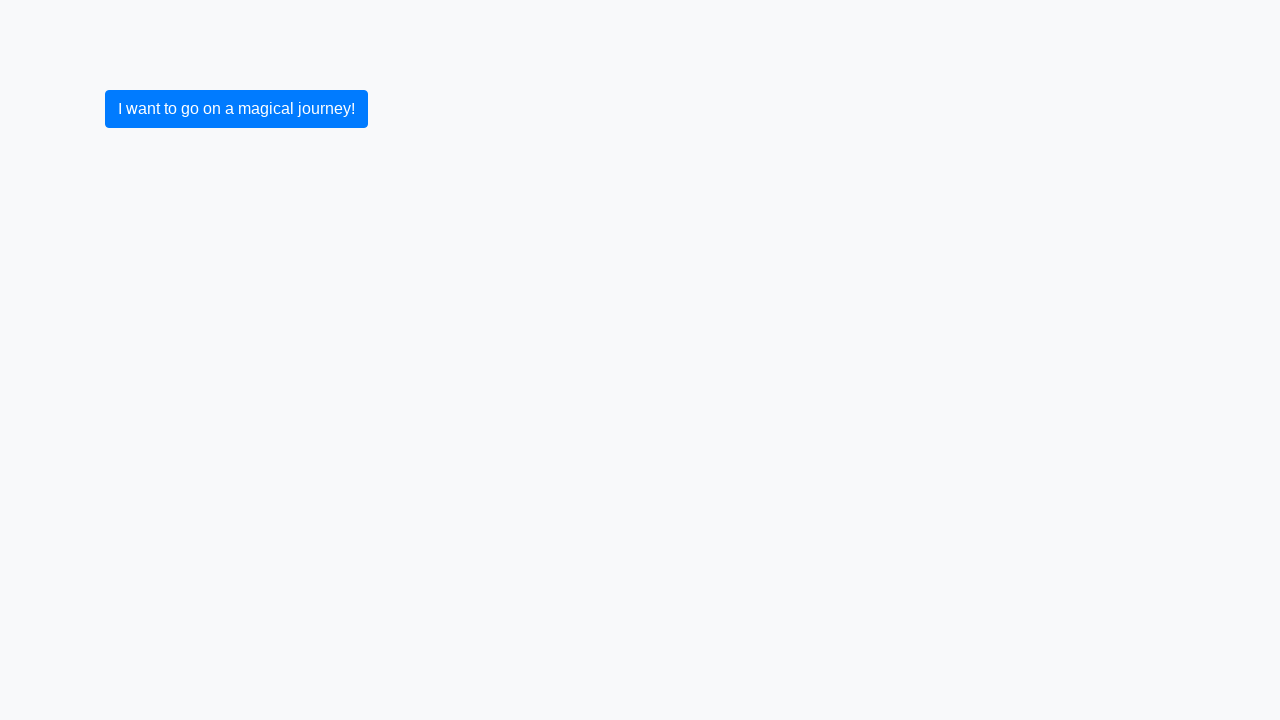

Navigated to alert acceptance page
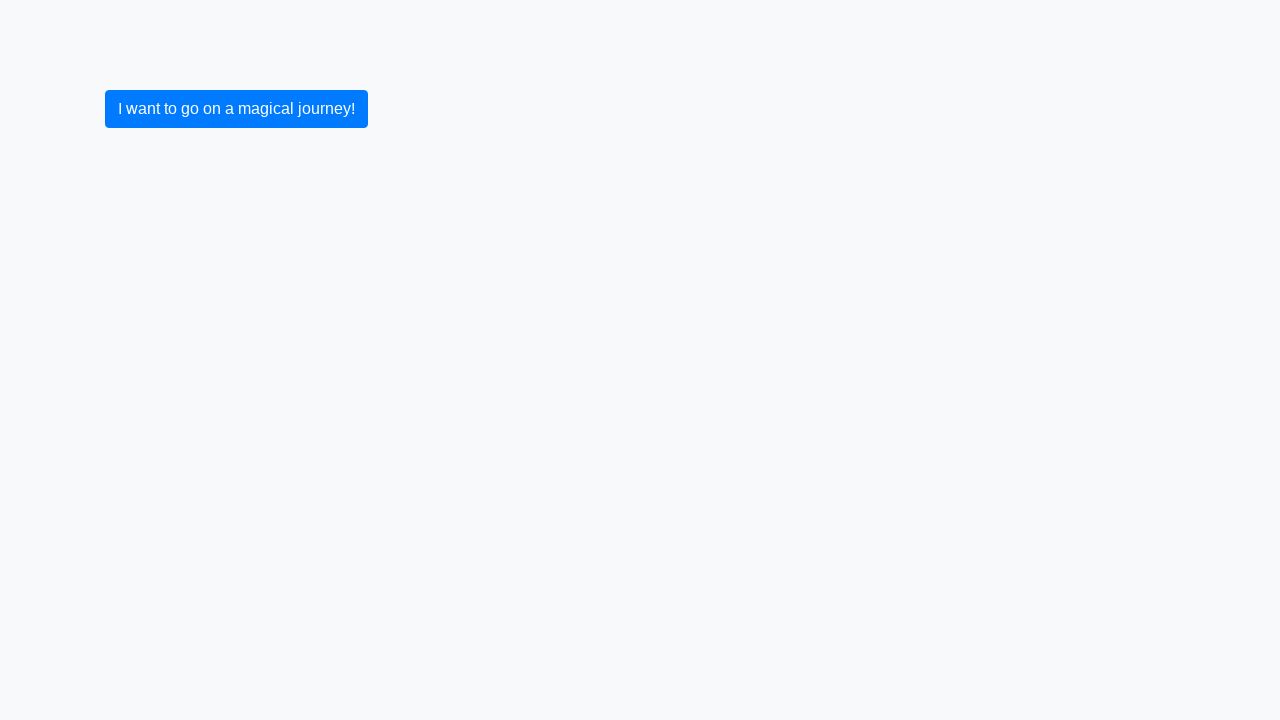

Clicked button element at (236, 109) on button
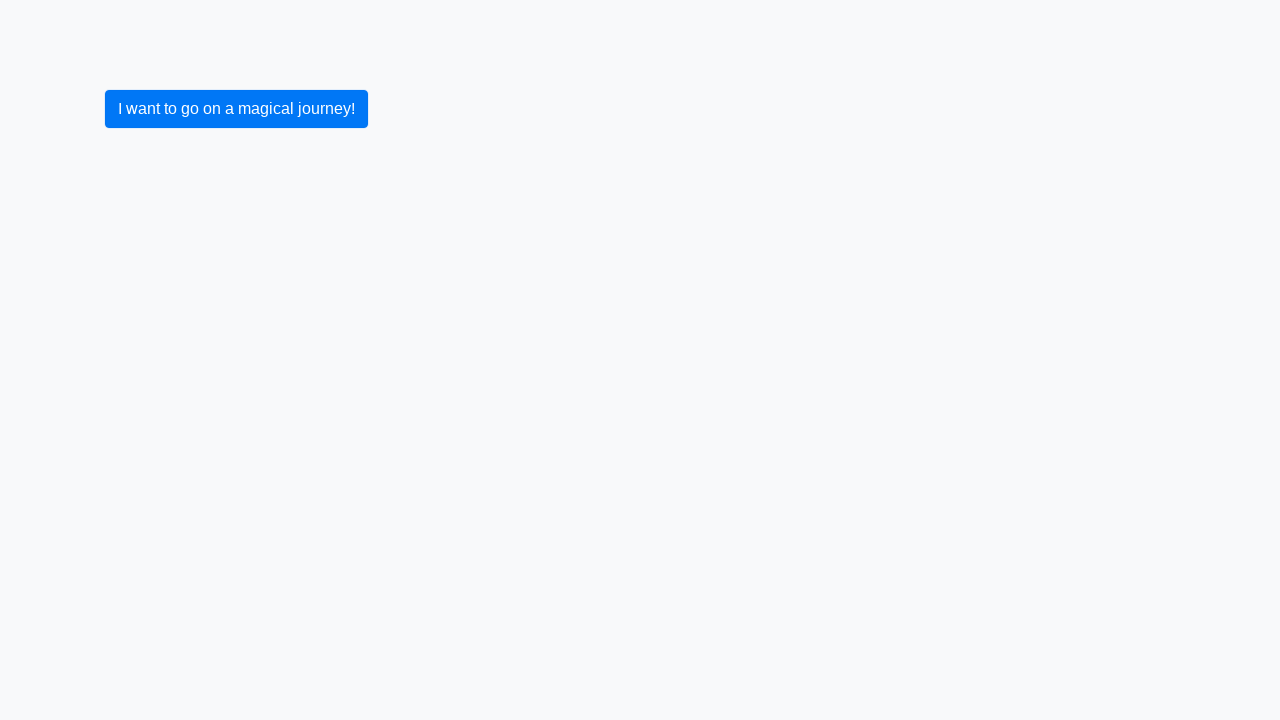

Set up dialog handler to accept alerts
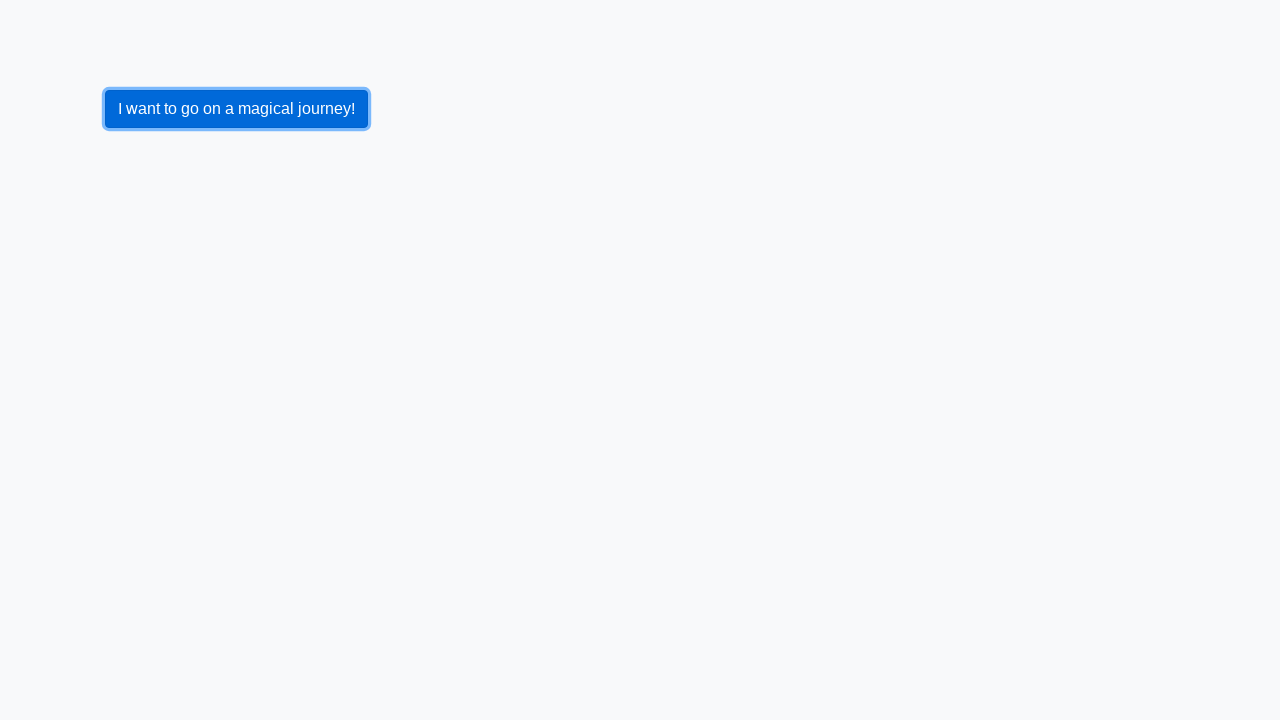

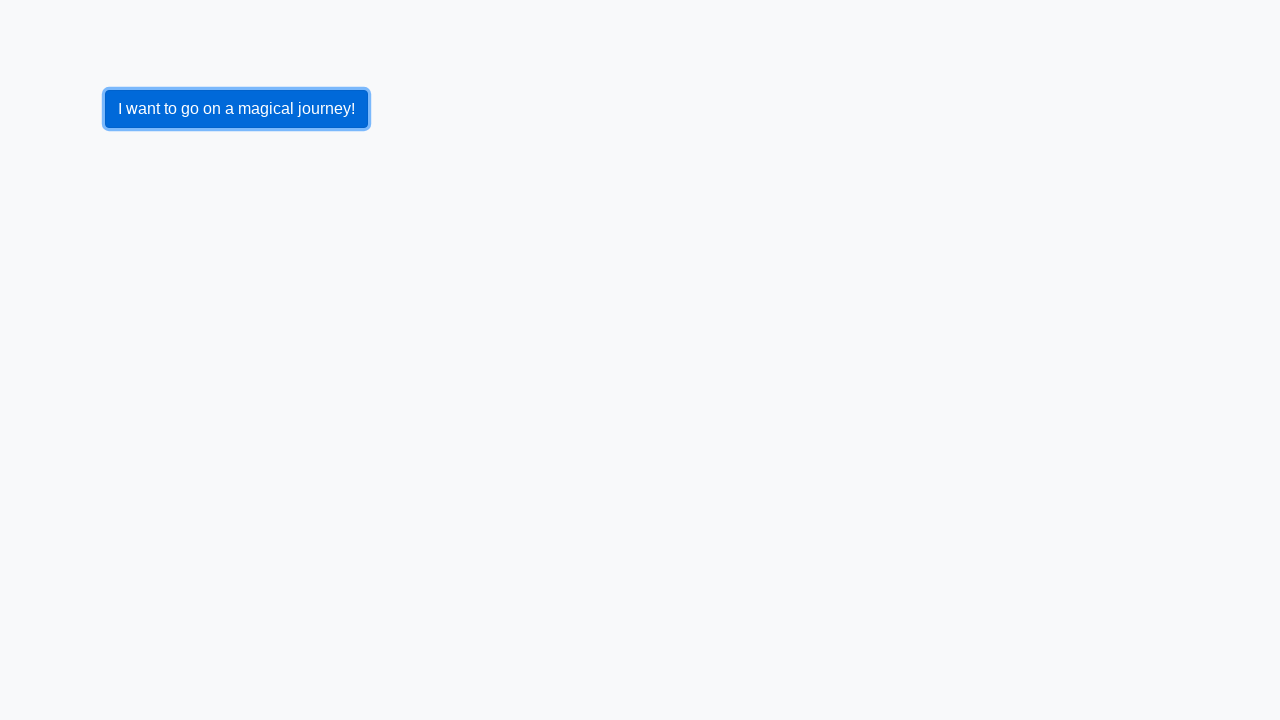